Tests that an unsaved change to an employee's name doesn't persist when switching between employees

Starting URL: https://devmountain-qa.github.io/employee-manager/1.2_Version/index.html

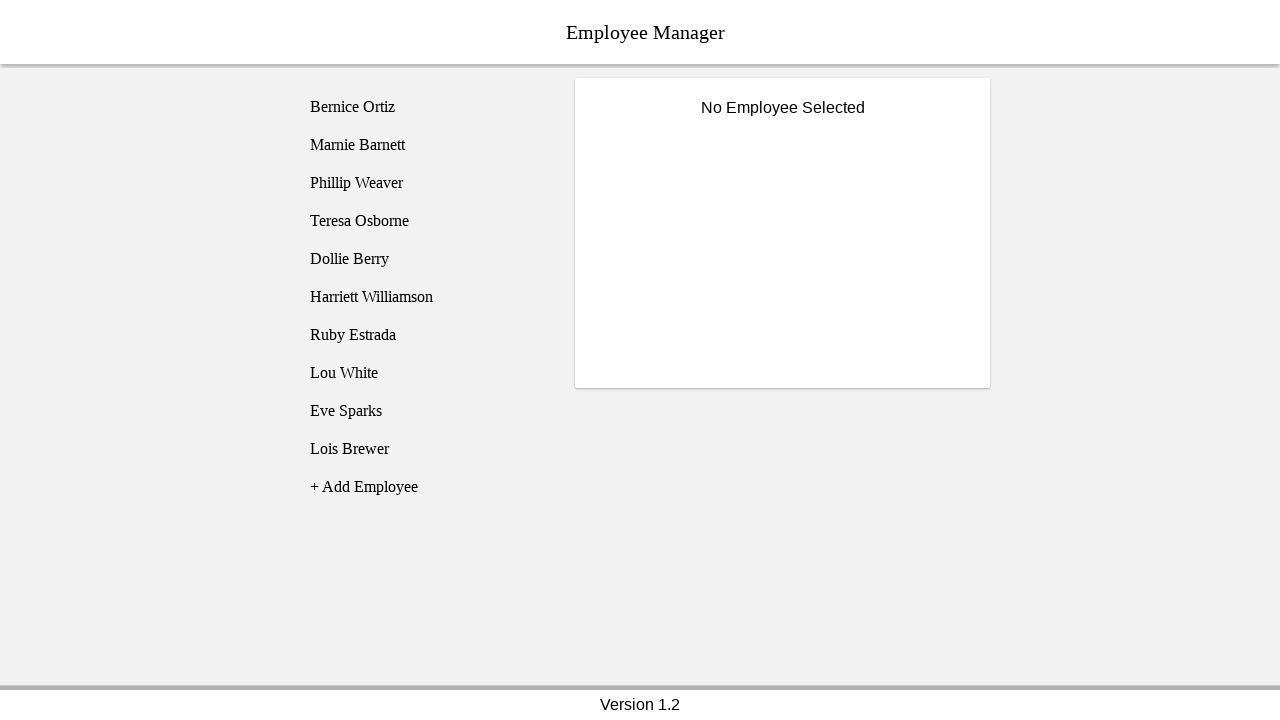

Clicked on Bernice Ortiz employee at (425, 107) on [name='employee1']
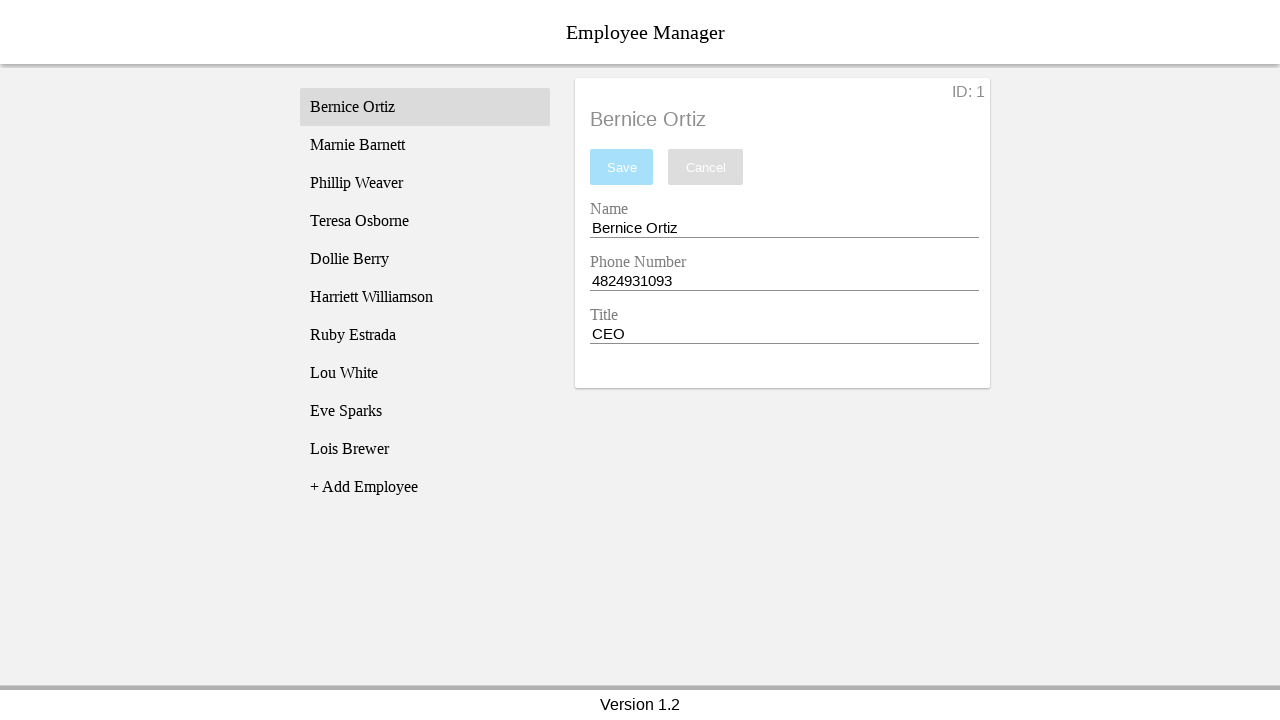

Name input field became visible
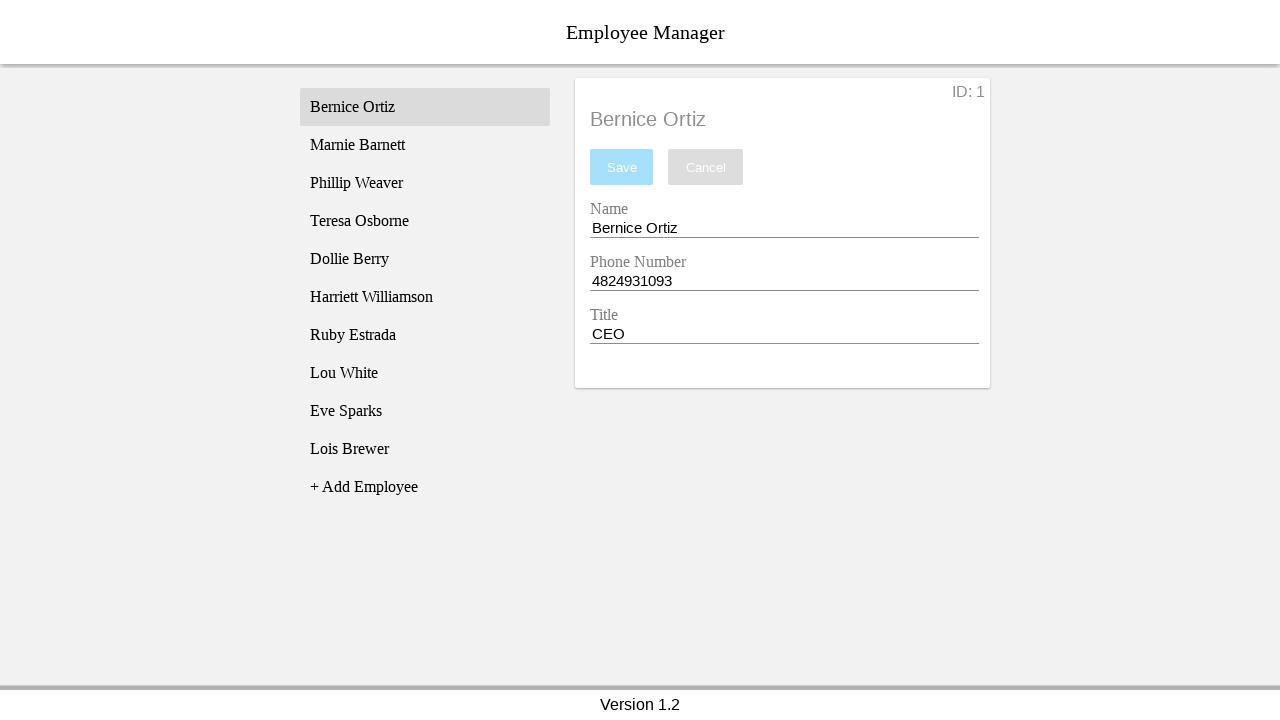

Filled name field with 'Test Name' on [name='nameEntry']
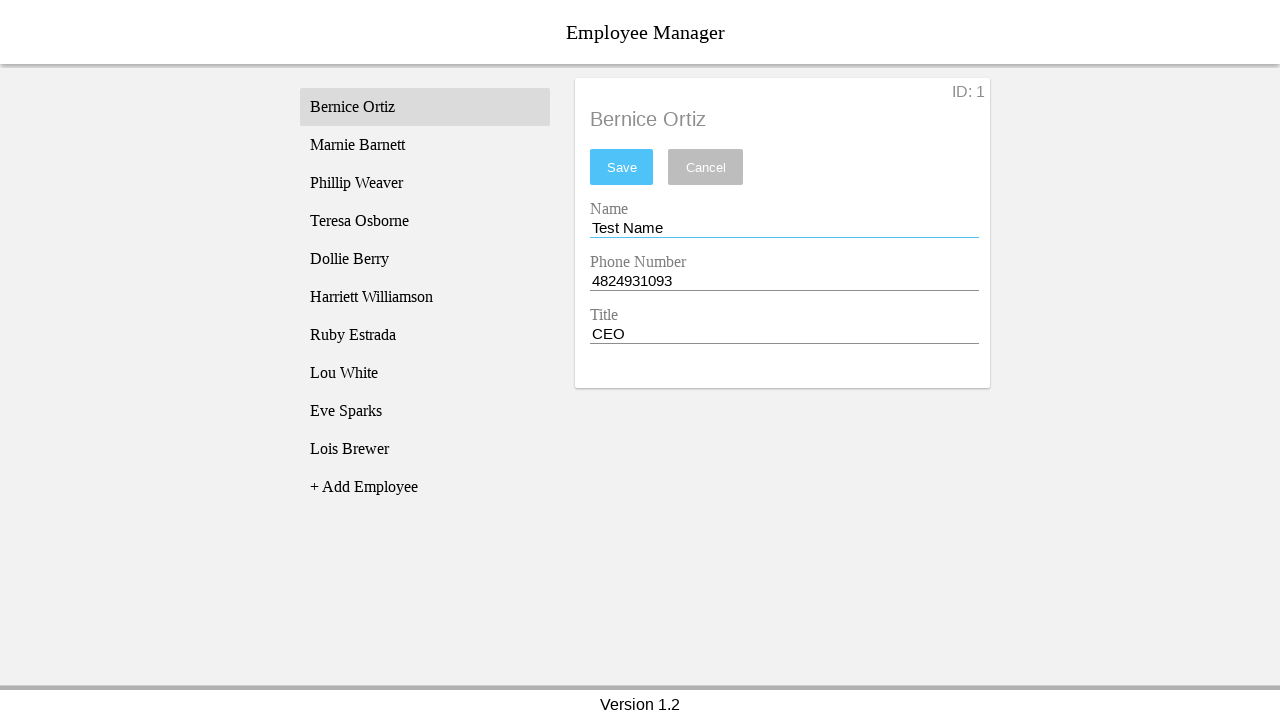

Clicked on Phillip Weaver employee at (425, 183) on [name='employee3']
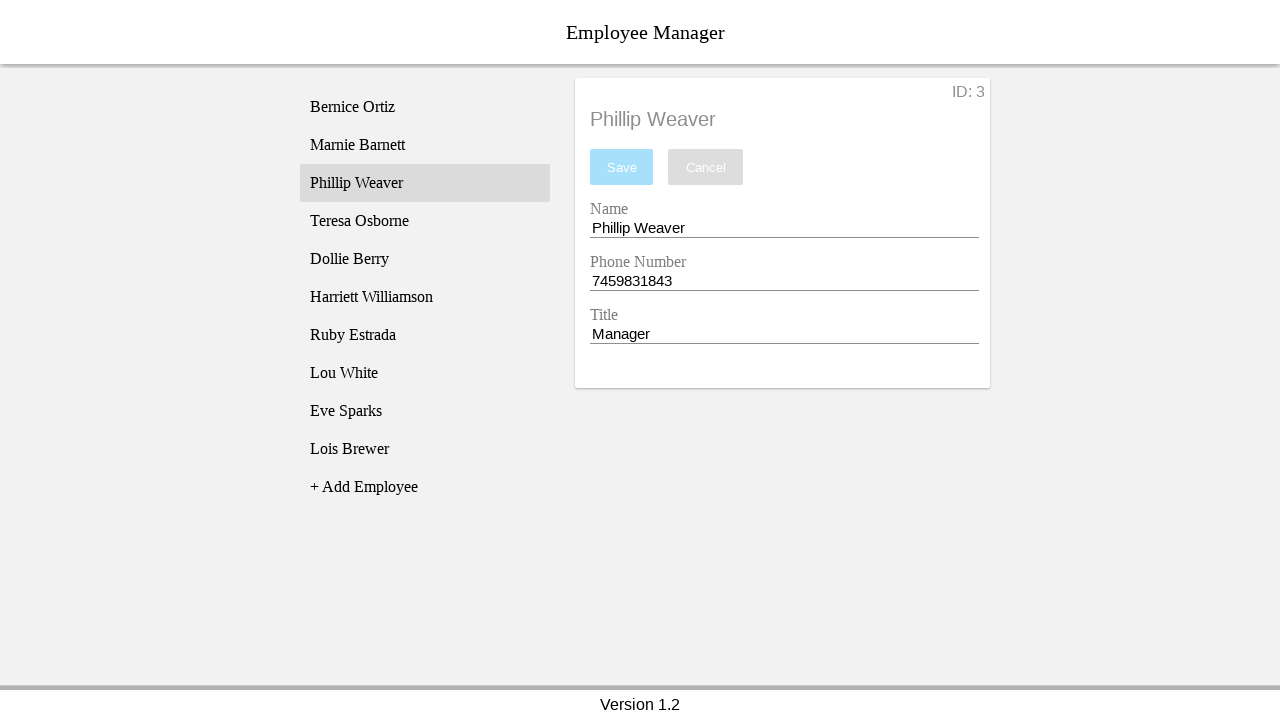

Phillip Weaver's name displayed in employee title
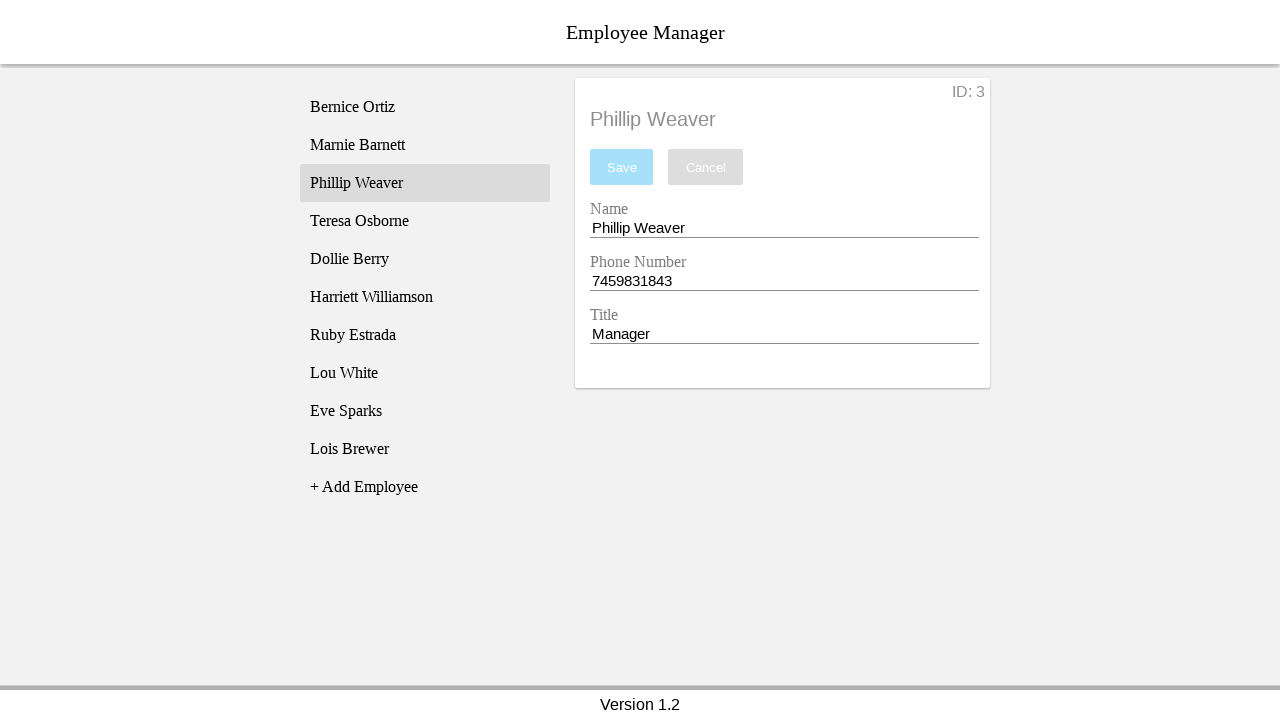

Clicked back on Bernice Ortiz employee at (425, 107) on [name='employee1']
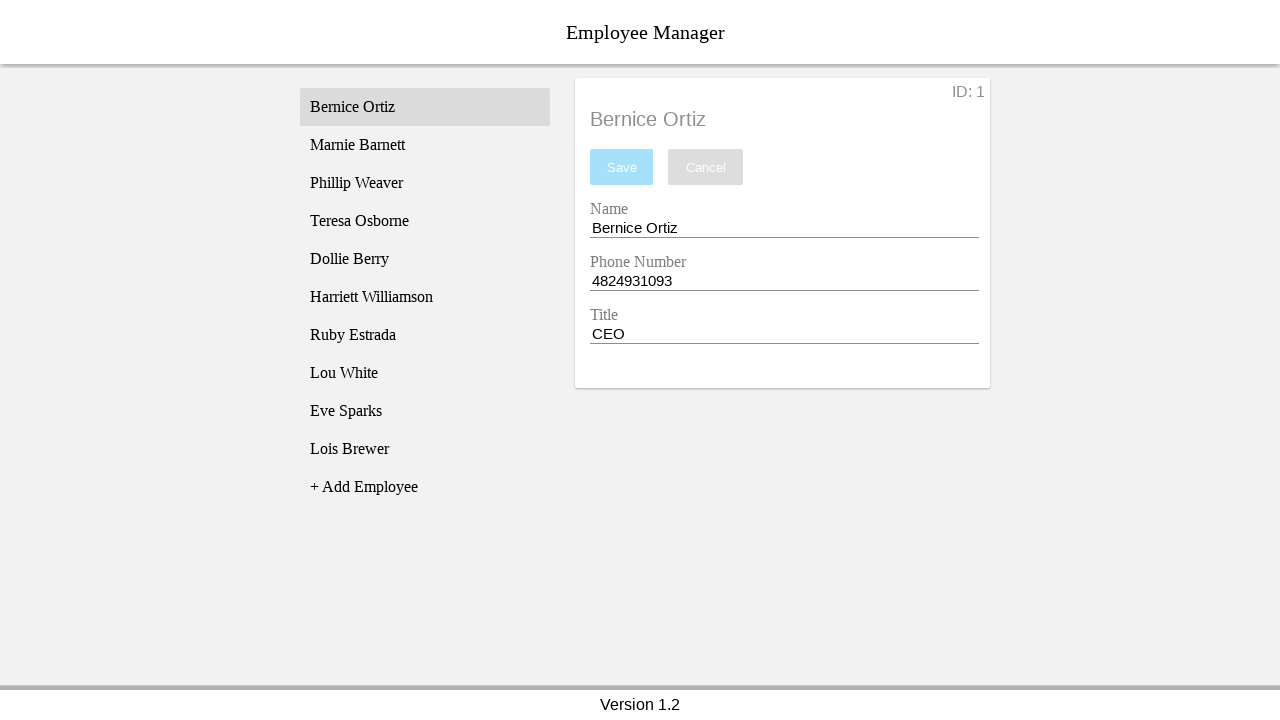

Bernice Ortiz's name displayed in employee title
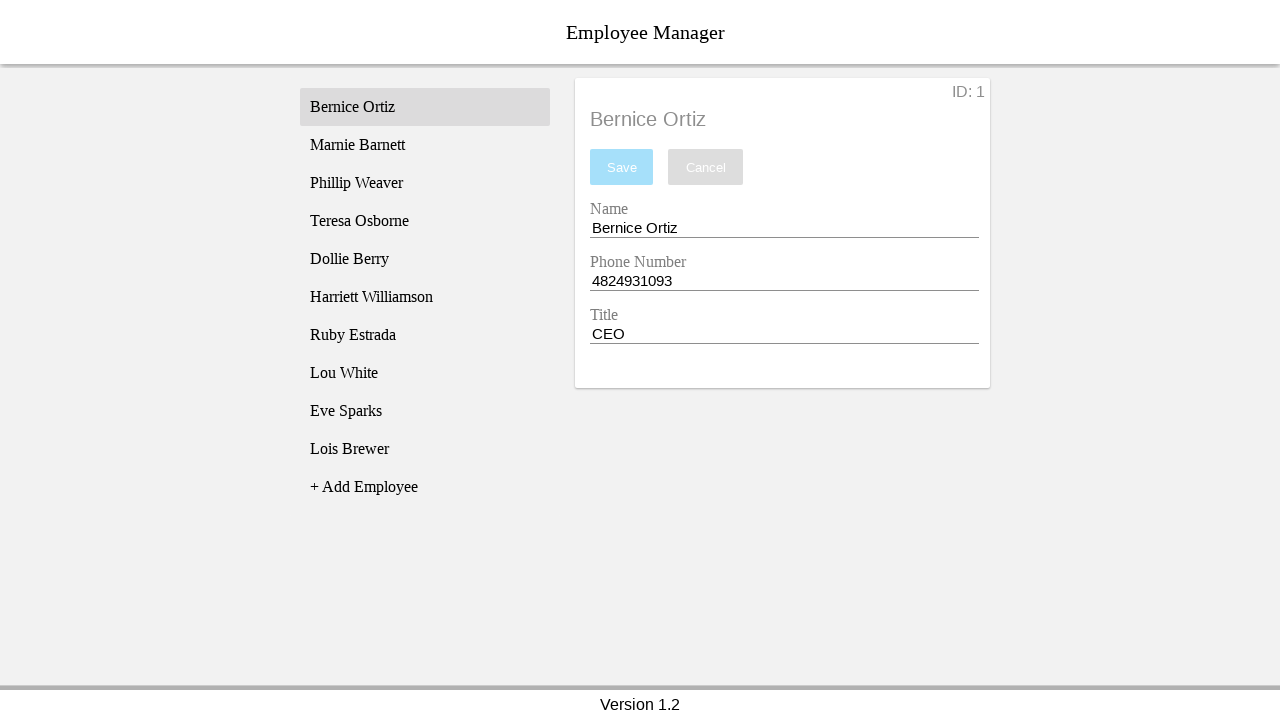

Verified that unsaved name change did not persist - name field reverted to 'Bernice Ortiz'
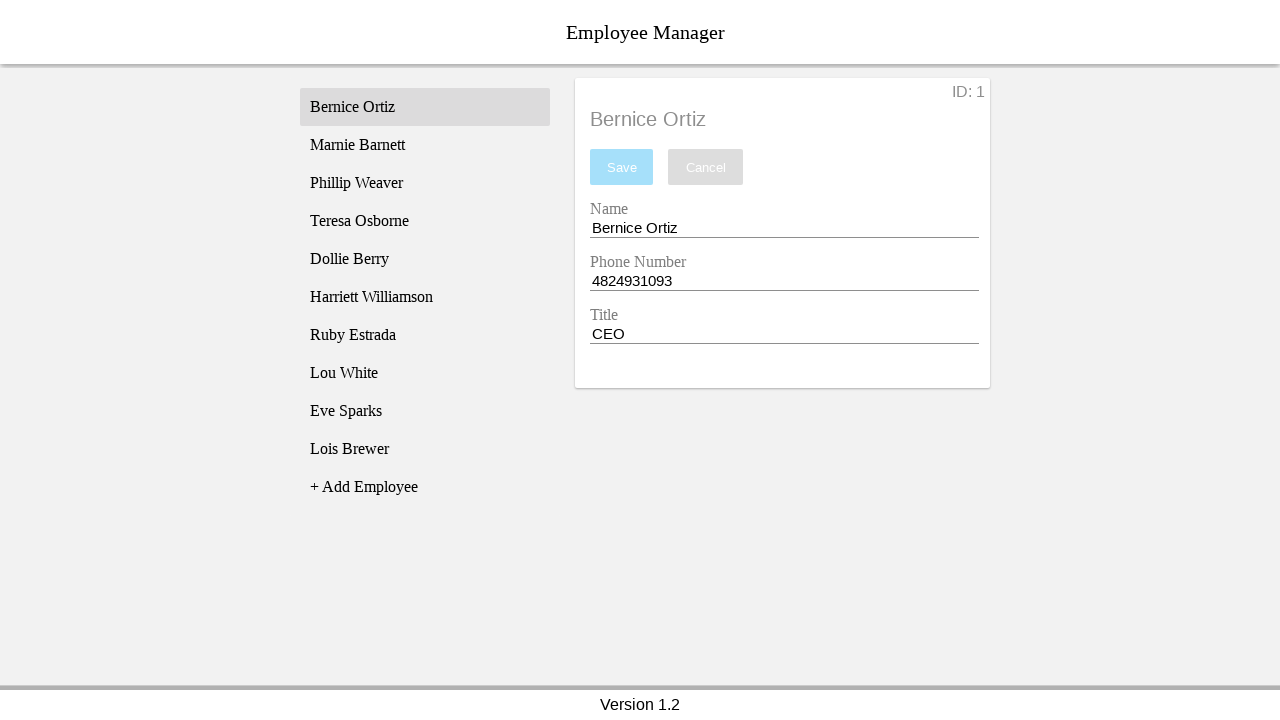

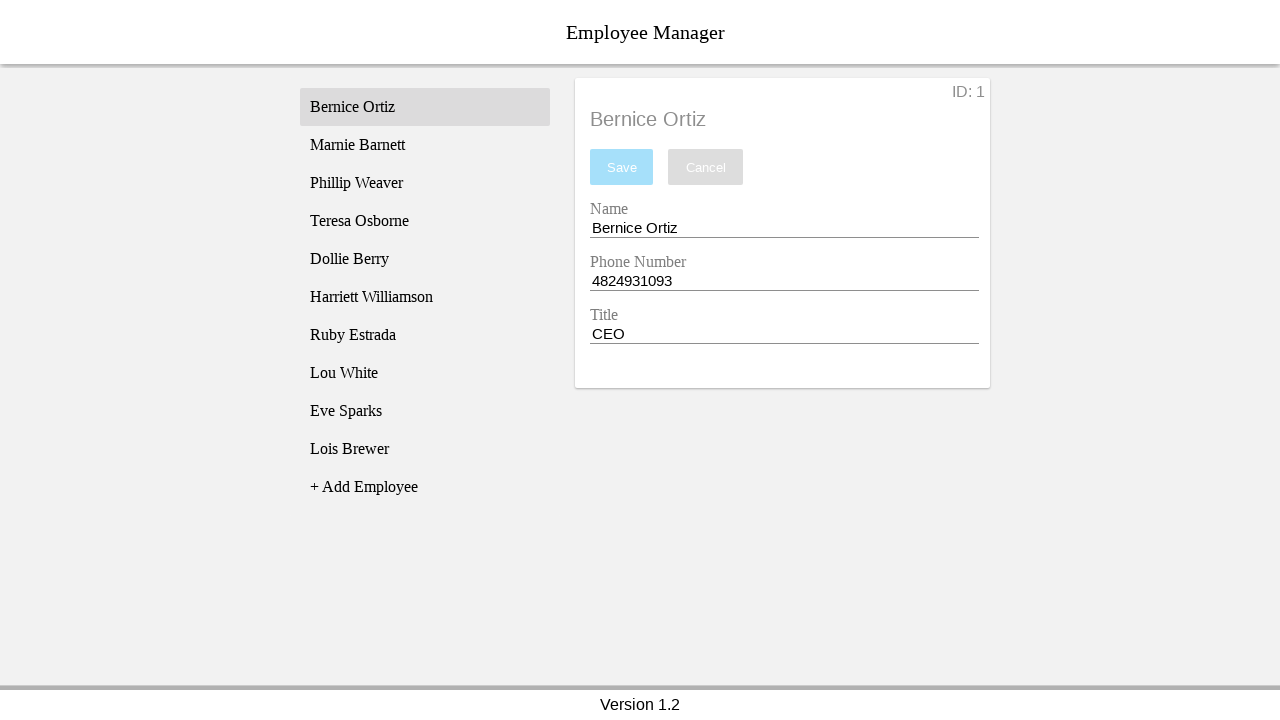